Tests that clicking Clear completed removes completed items from the list

Starting URL: https://demo.playwright.dev/todomvc

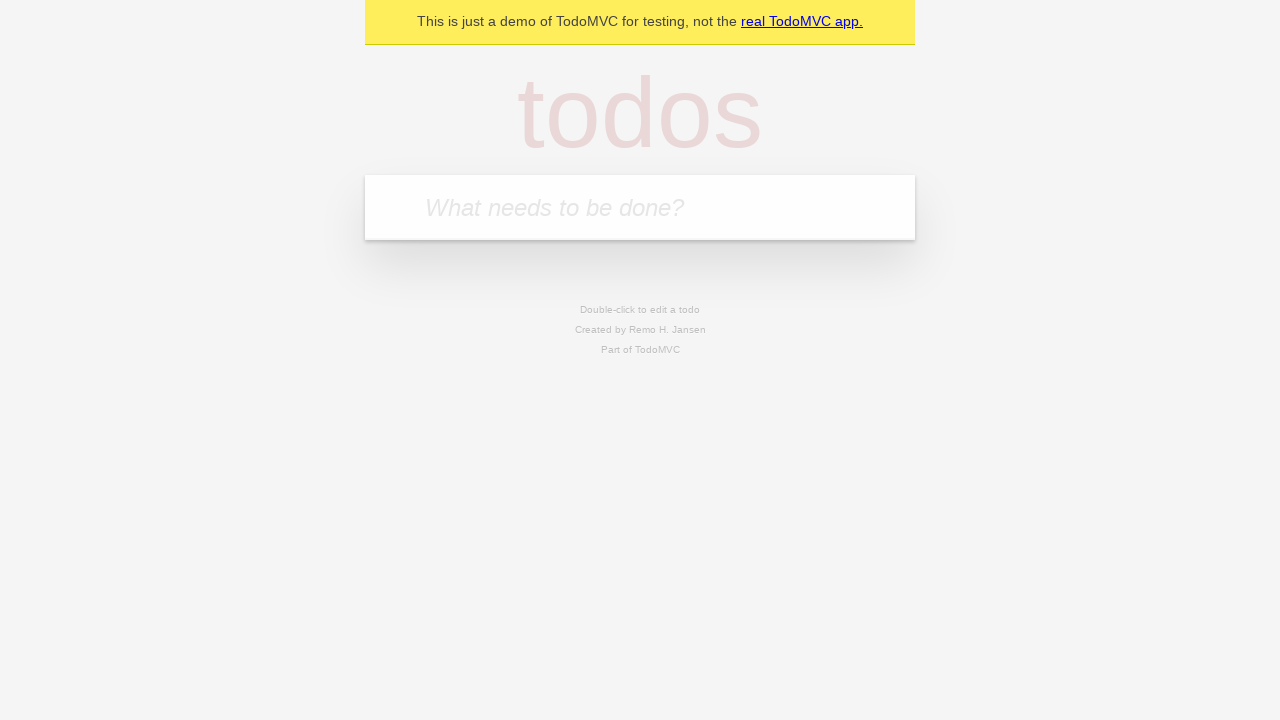

Filled todo input with 'buy some cheese' on internal:attr=[placeholder="What needs to be done?"i]
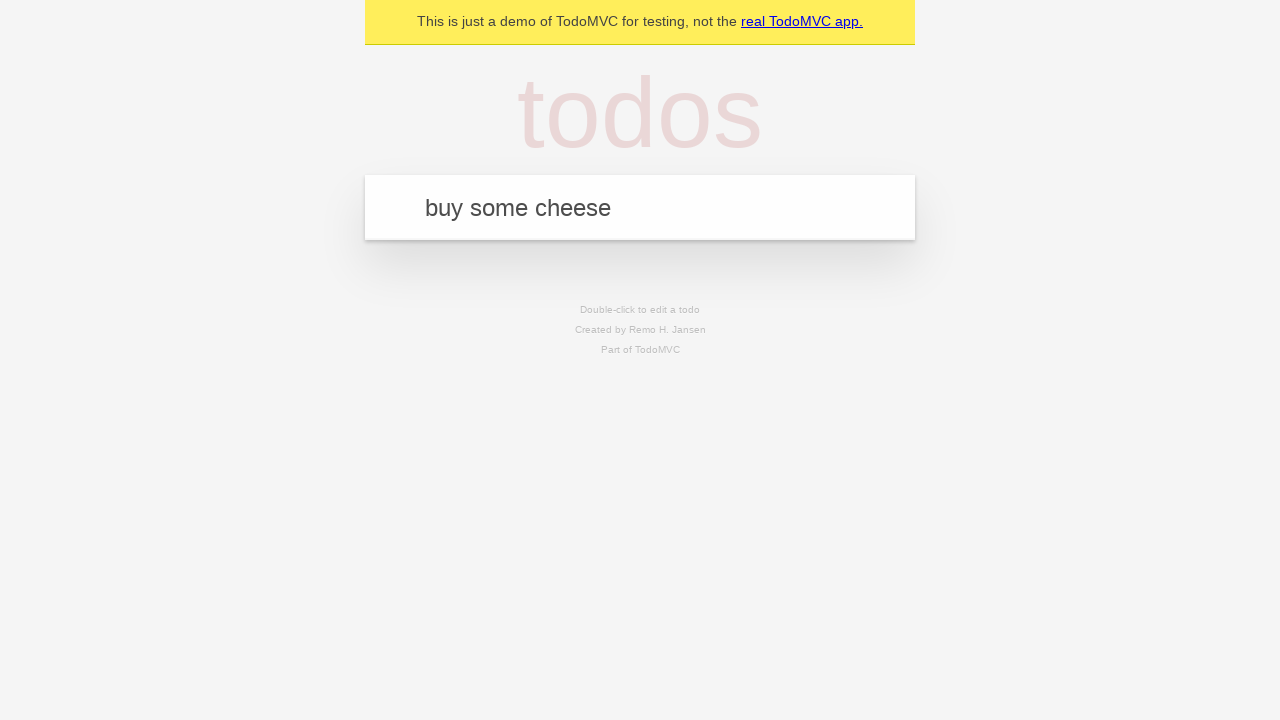

Pressed Enter to add first todo item on internal:attr=[placeholder="What needs to be done?"i]
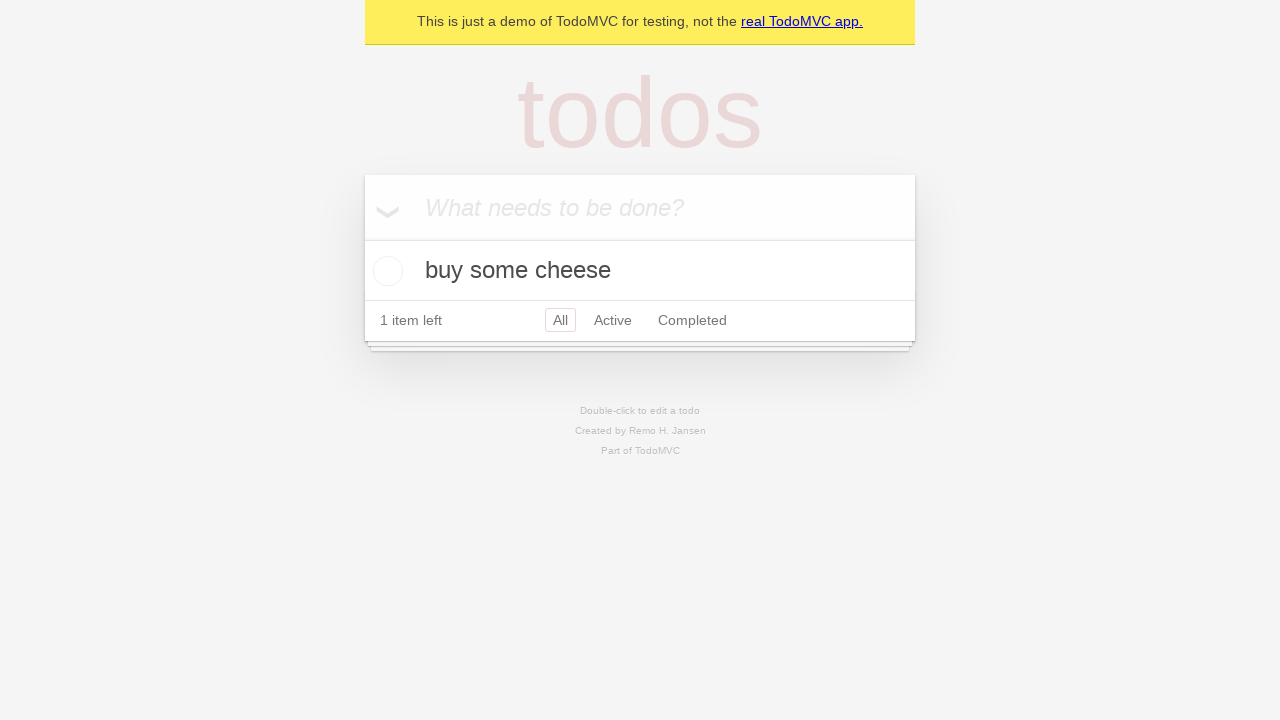

Filled todo input with 'feed the cat' on internal:attr=[placeholder="What needs to be done?"i]
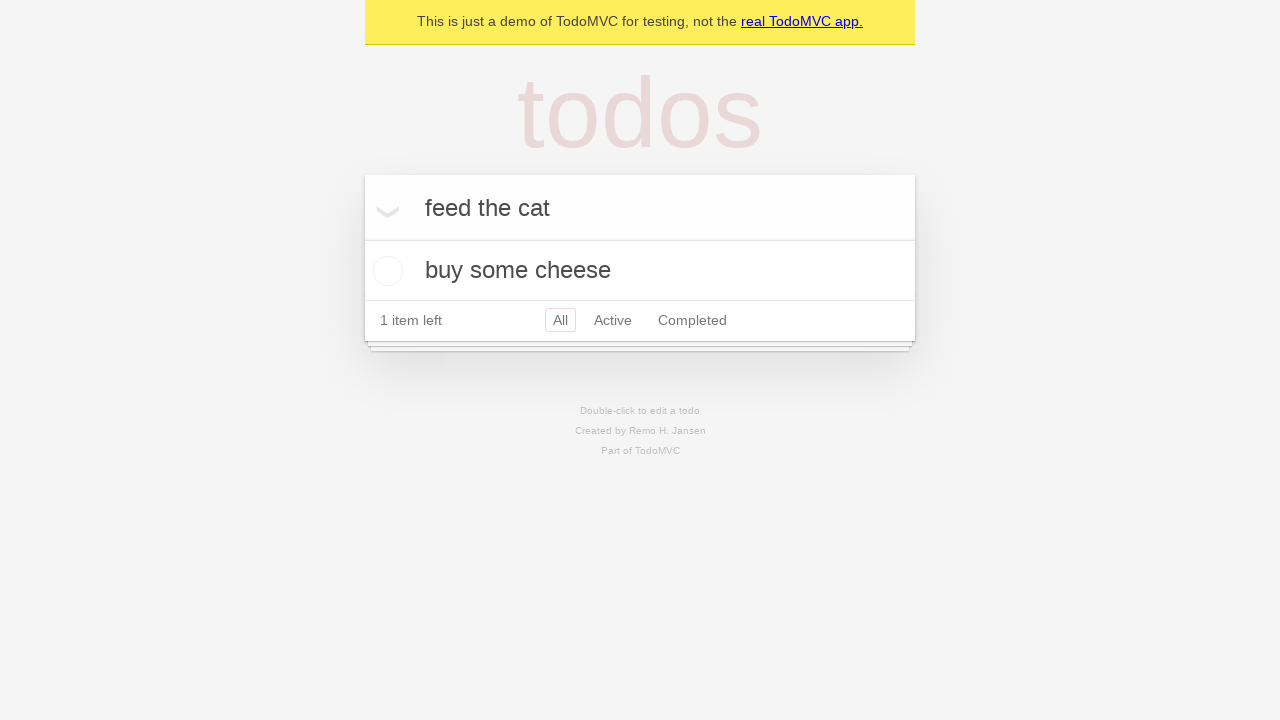

Pressed Enter to add second todo item on internal:attr=[placeholder="What needs to be done?"i]
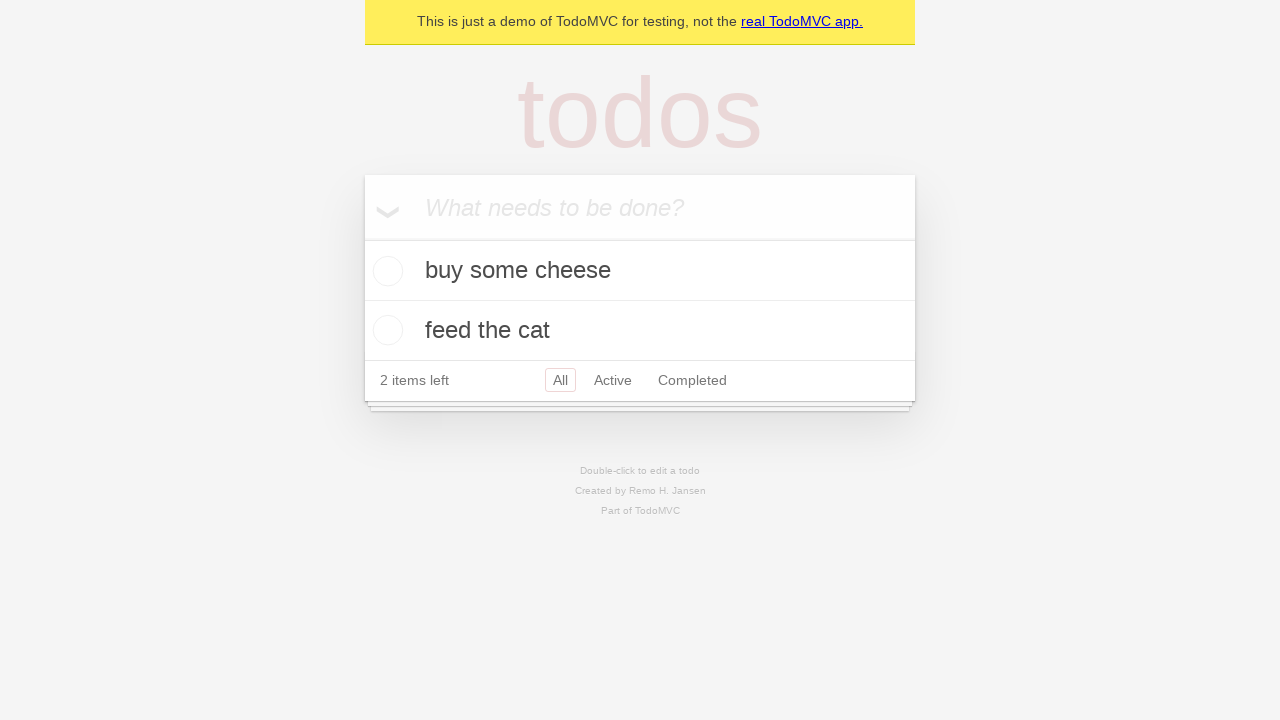

Filled todo input with 'book a doctors appointment' on internal:attr=[placeholder="What needs to be done?"i]
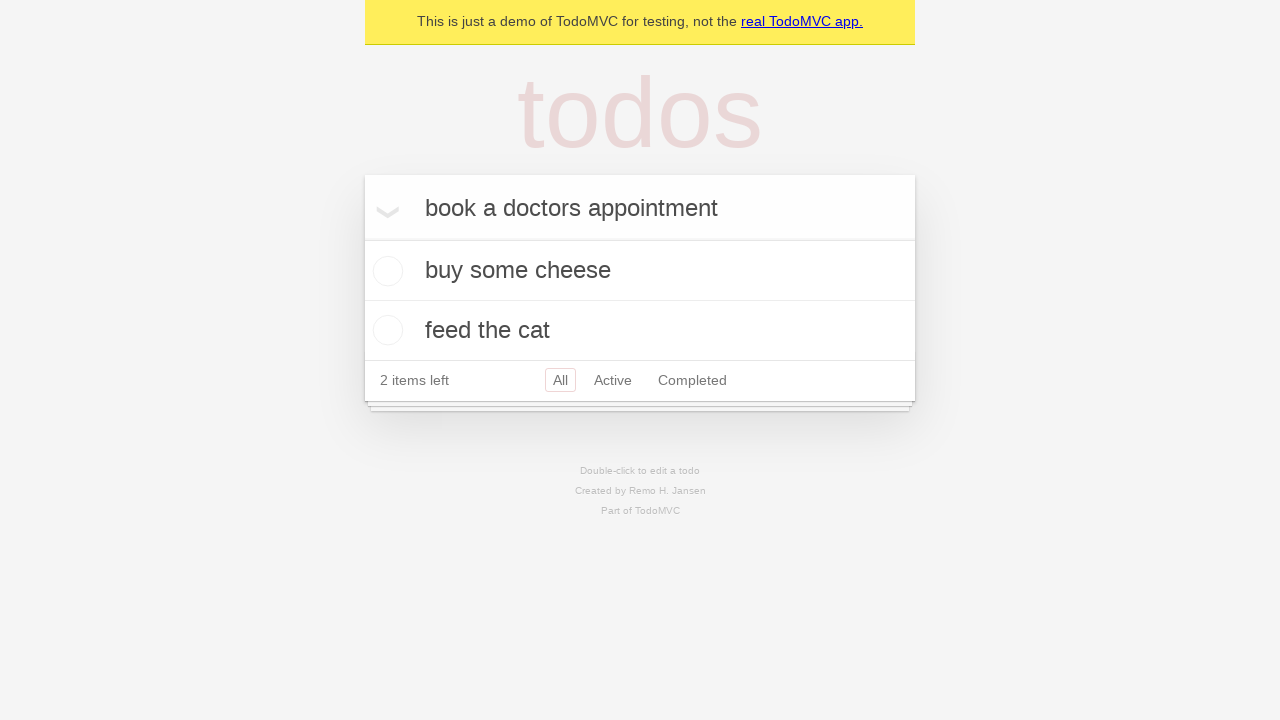

Pressed Enter to add third todo item on internal:attr=[placeholder="What needs to be done?"i]
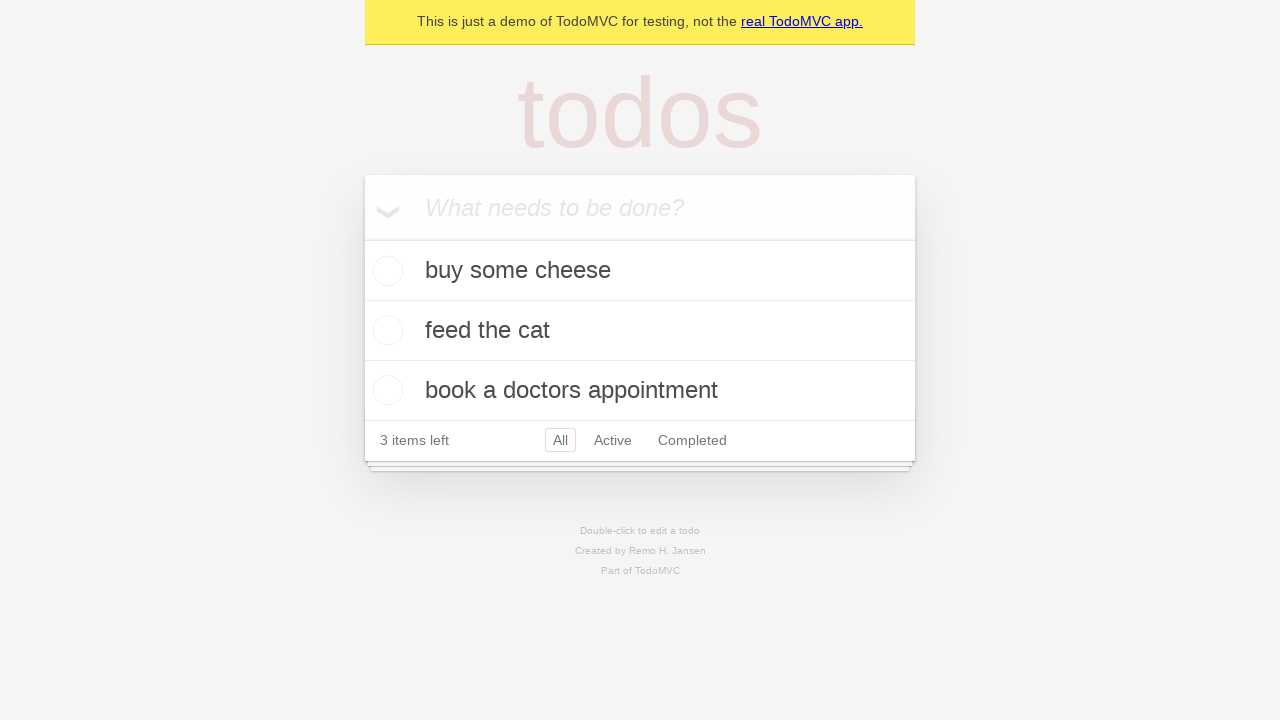

Waited for third todo item to be visible
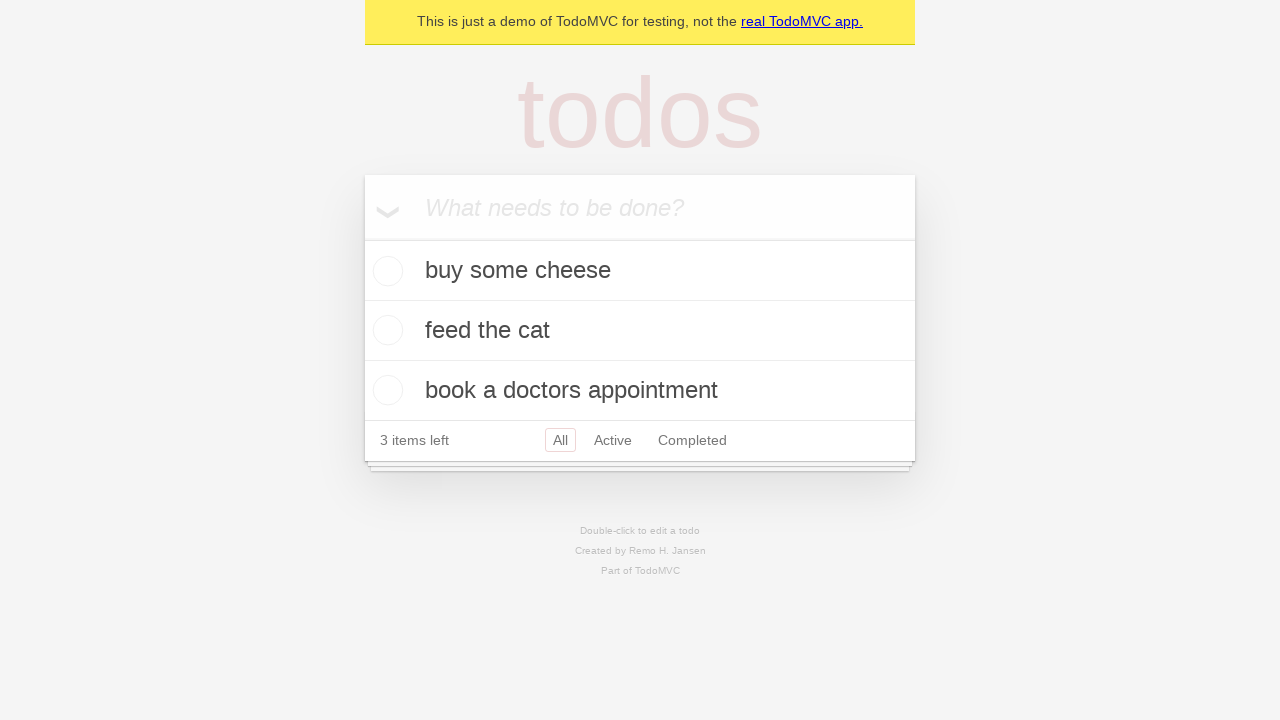

Checked the second todo item as completed at (385, 330) on [data-testid='todo-item'] >> nth=1 >> internal:role=checkbox
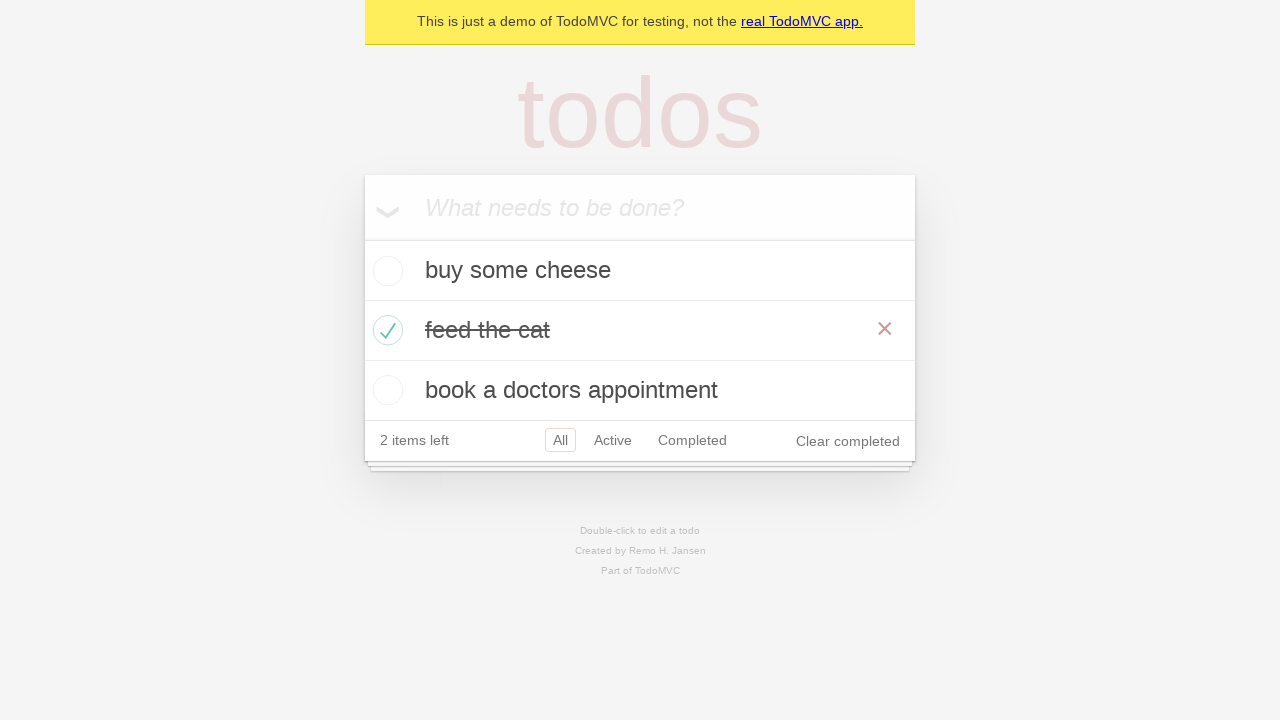

Clicked Clear completed button to remove completed items at (848, 441) on internal:role=button[name="Clear completed"i]
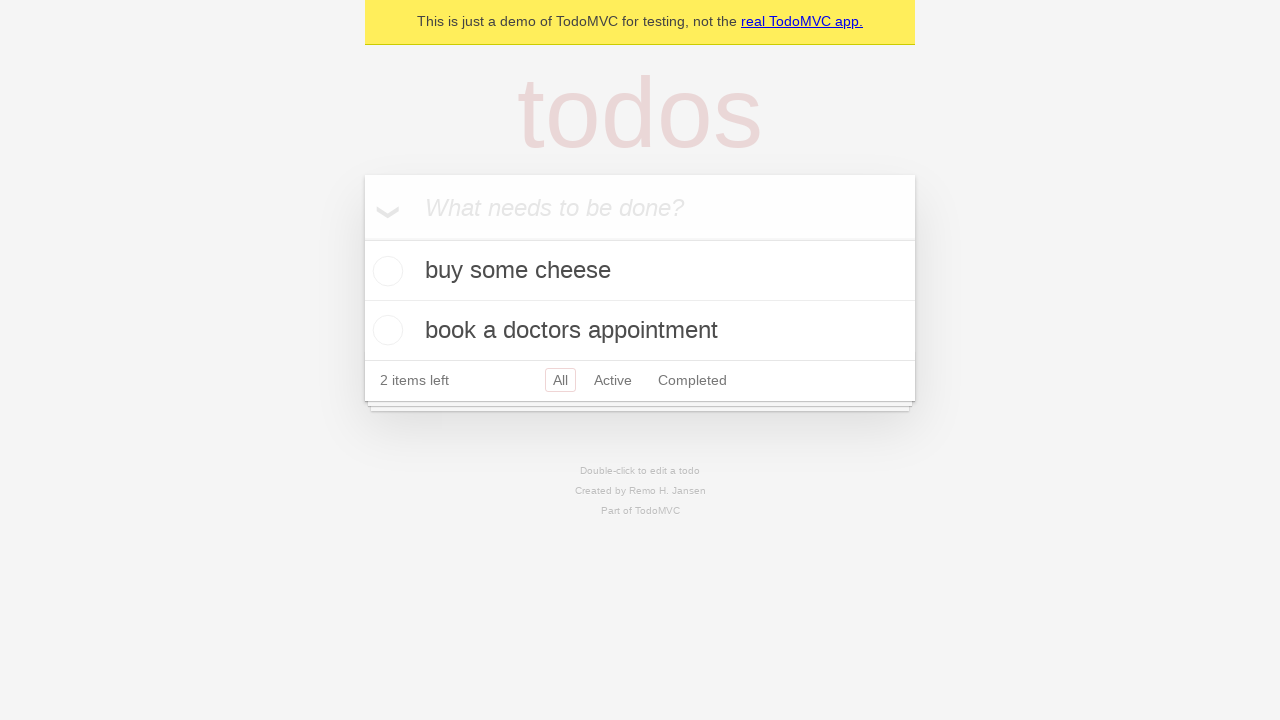

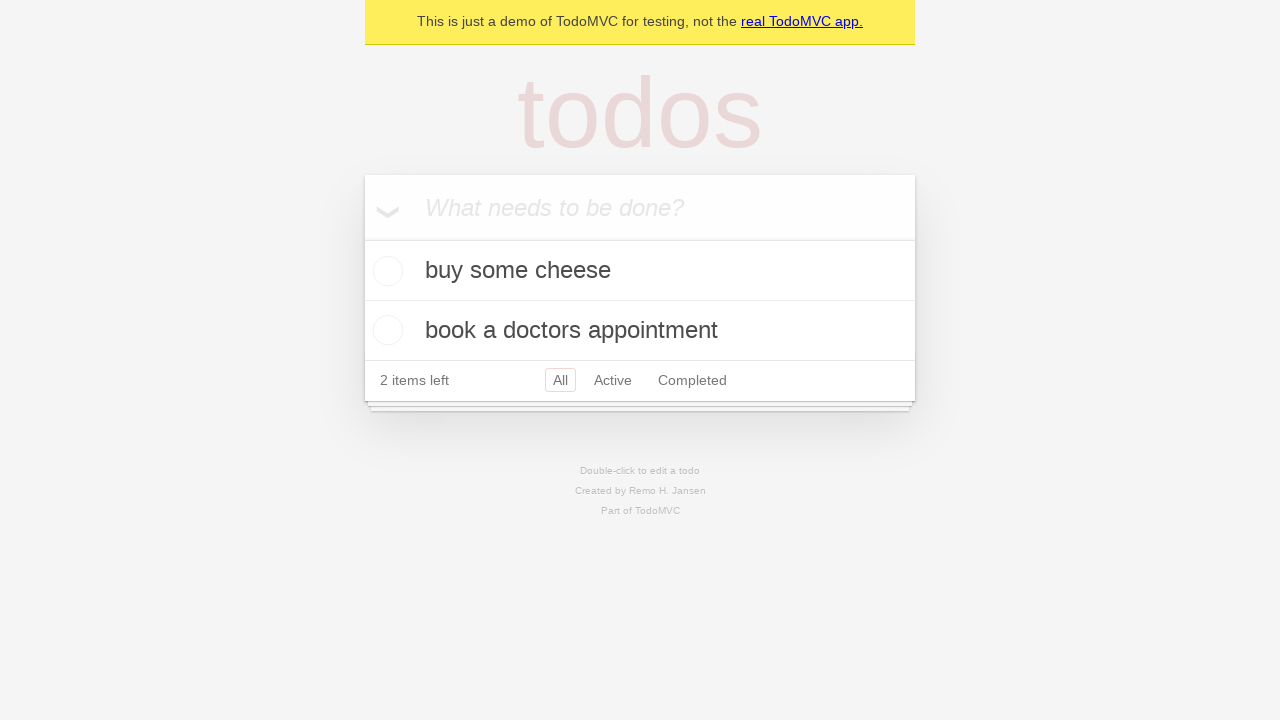